Tests mouse hover functionality on the About Us menu item in Mount Sinai website navigation

Starting URL: https://www.mountsinai.org/

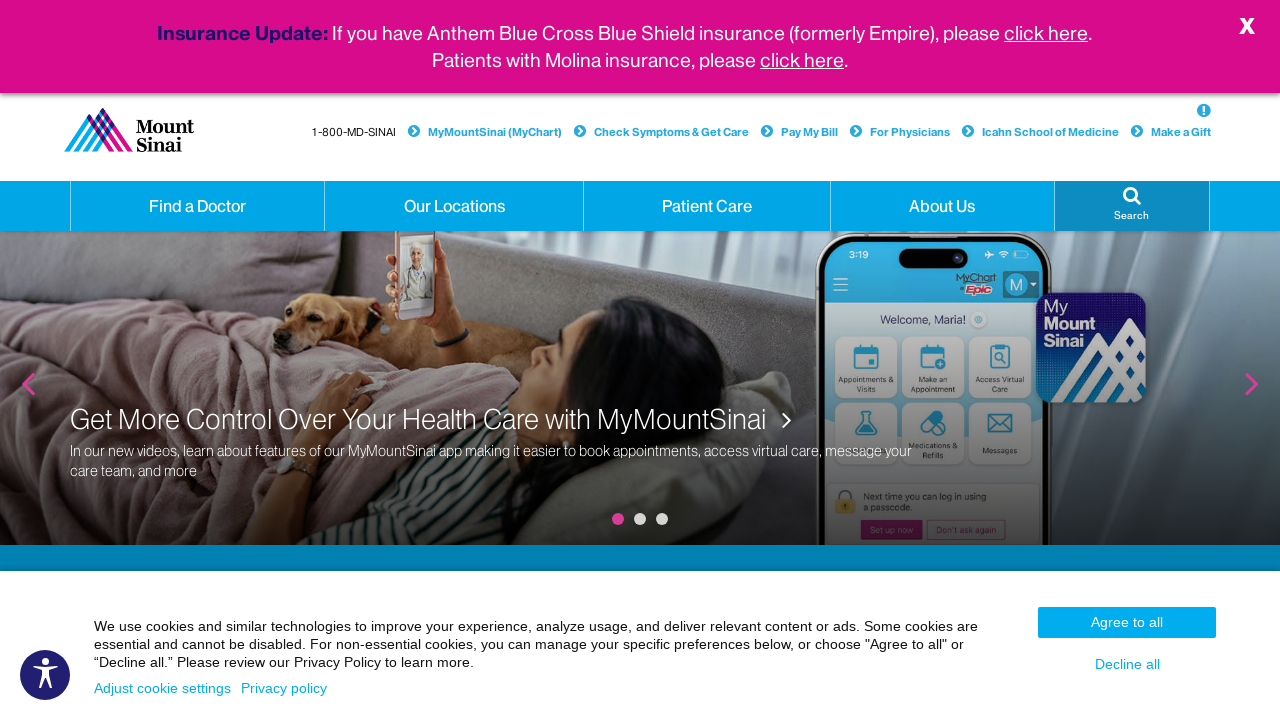

Located About Us menu item in navigation
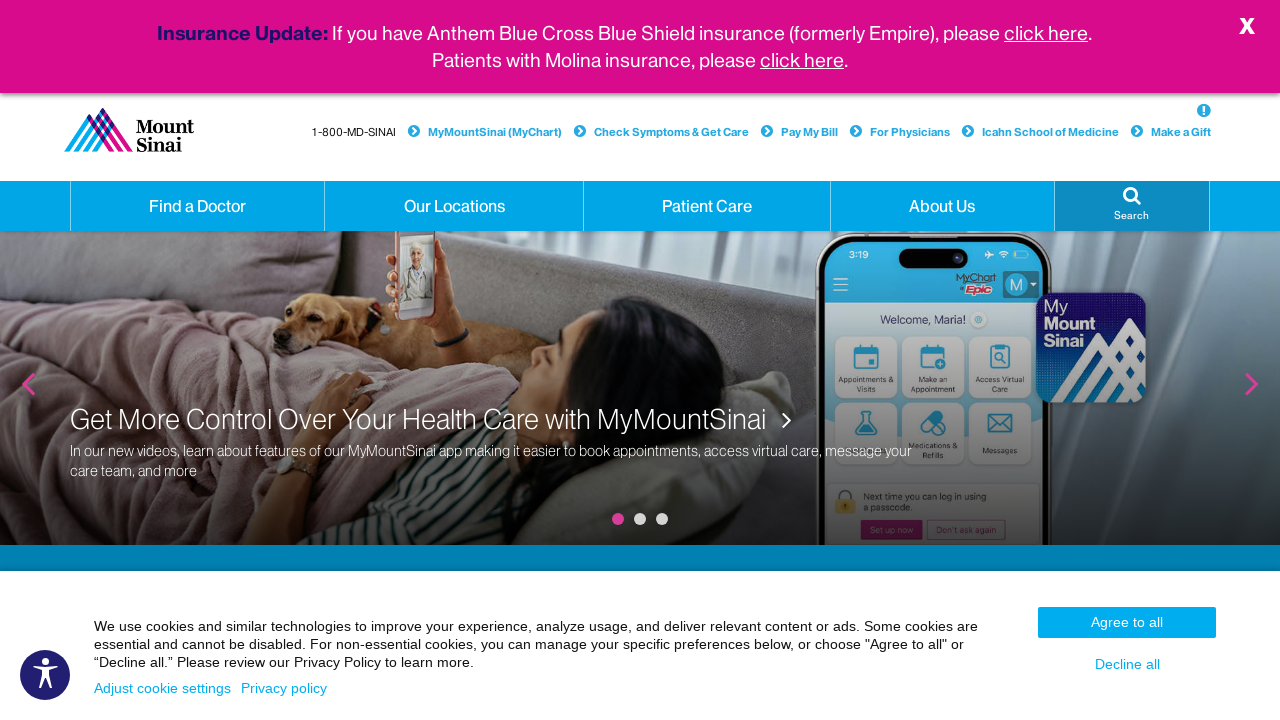

Hovered mouse over About Us menu item to trigger dropdown at (942, 206) on xpath=//a[contains(text(), 'About Us') and @class='hidden-xs dropdown']
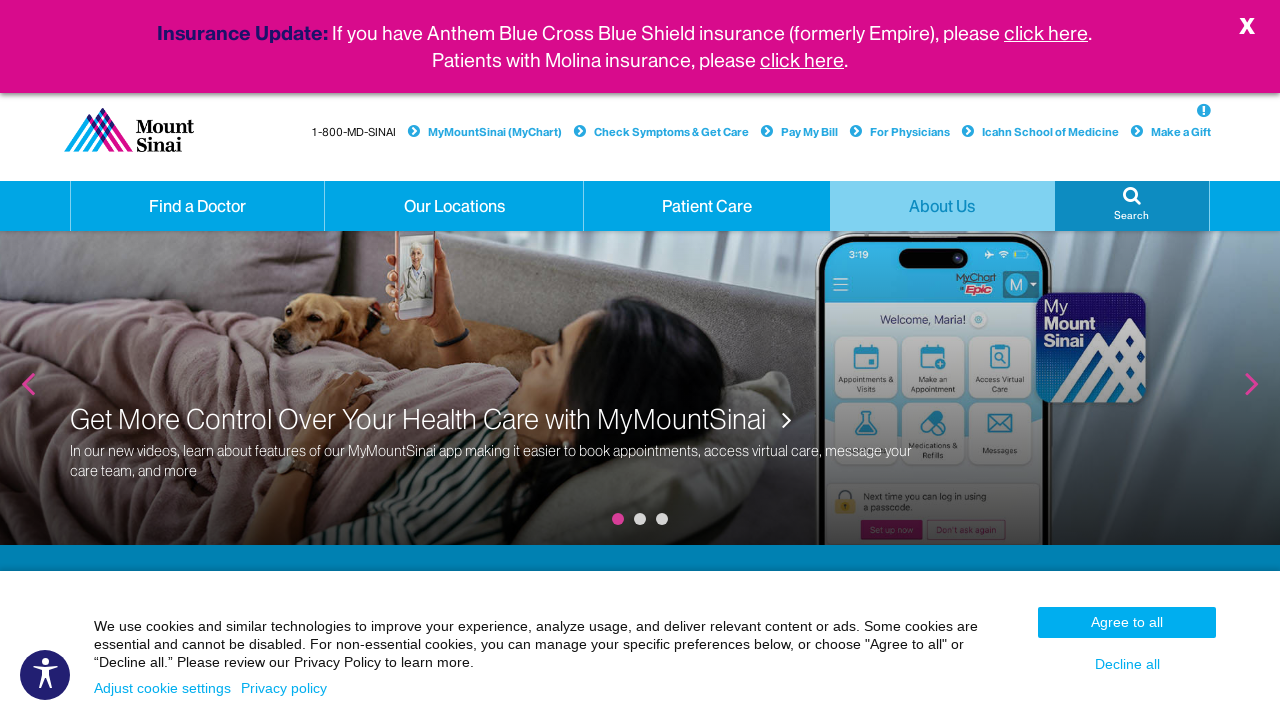

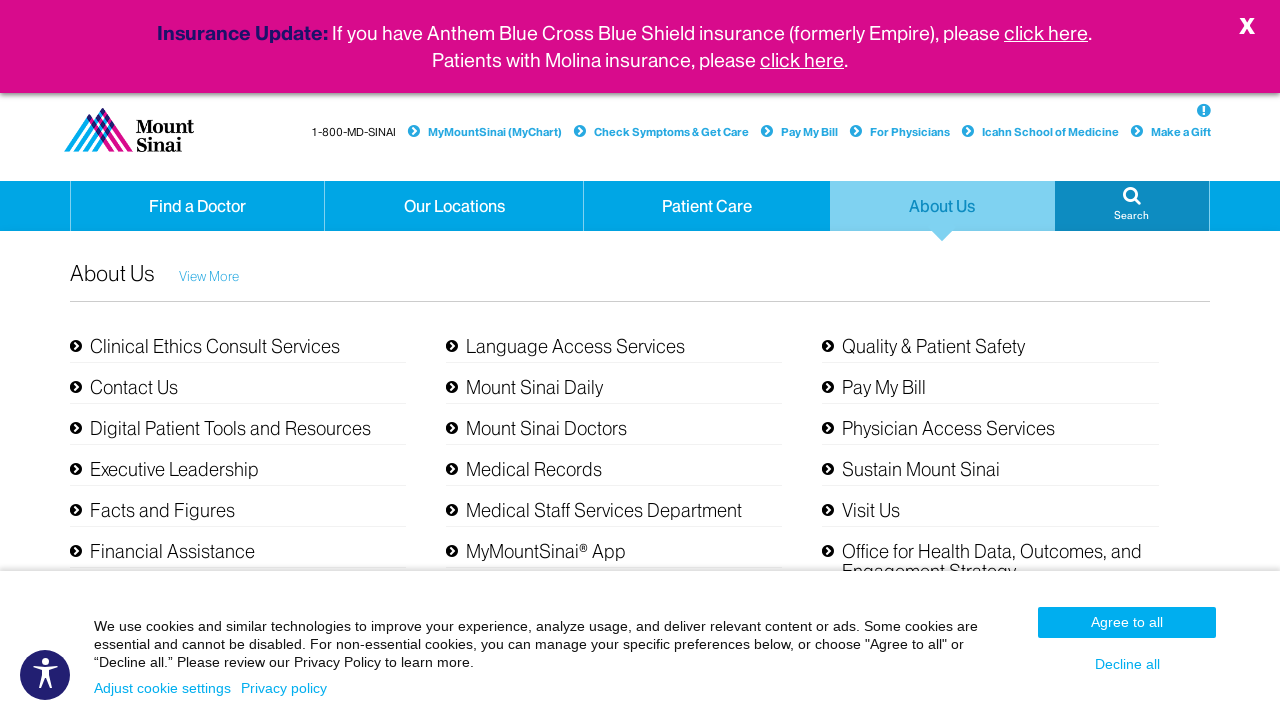